Tests handling a simple JavaScript alert dialog by accepting it

Starting URL: https://testautomationpractice.blogspot.com/

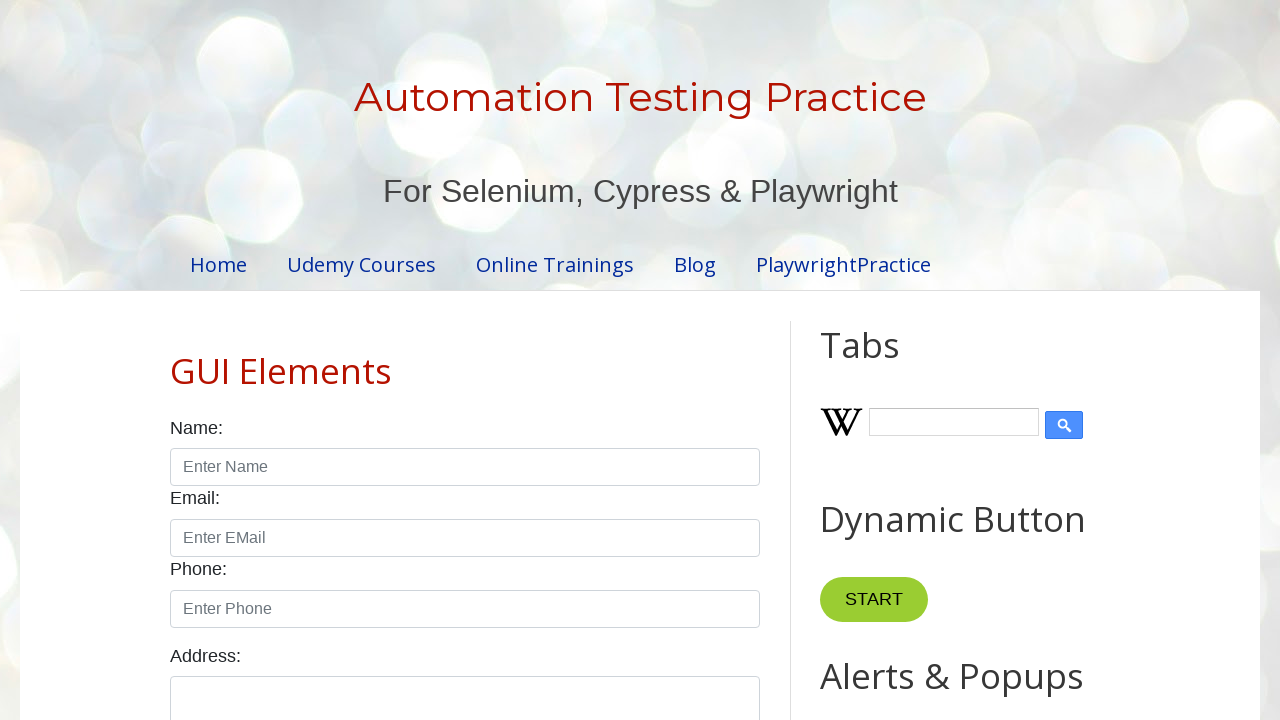

Set up dialog handler to accept alerts
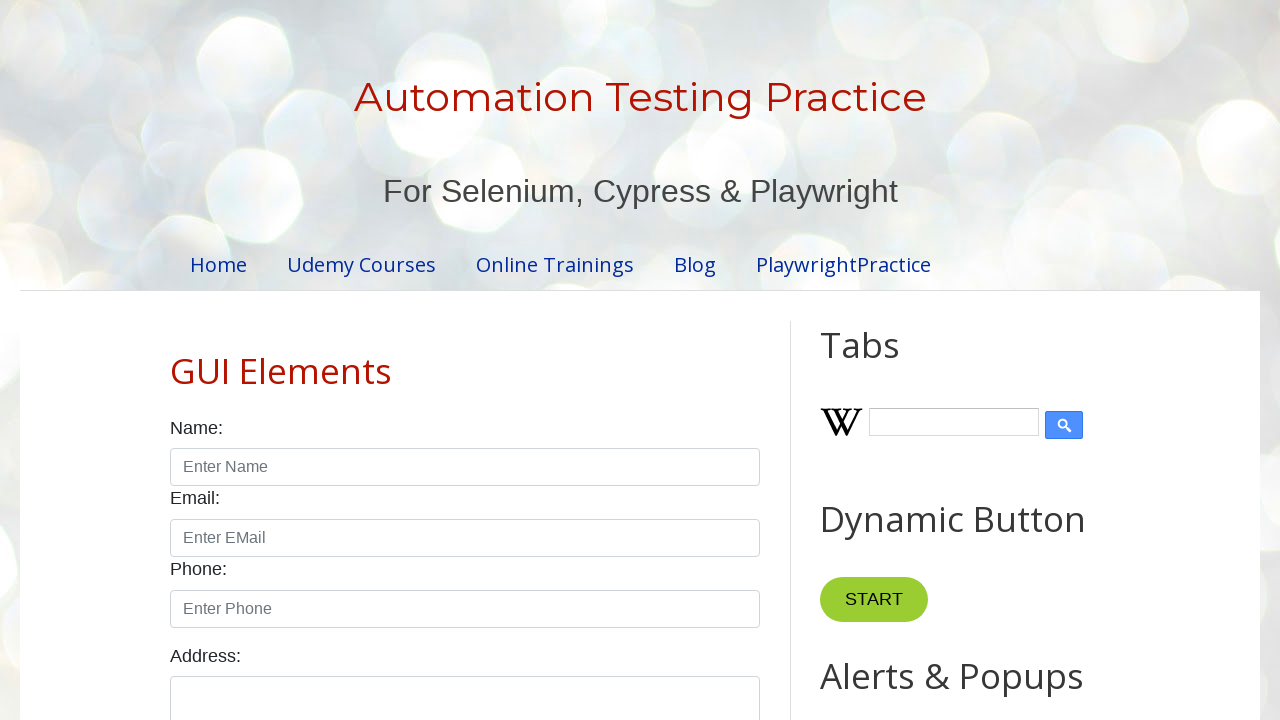

Clicked Simple Alert button at (888, 361) on button:has-text('Simple Alert')
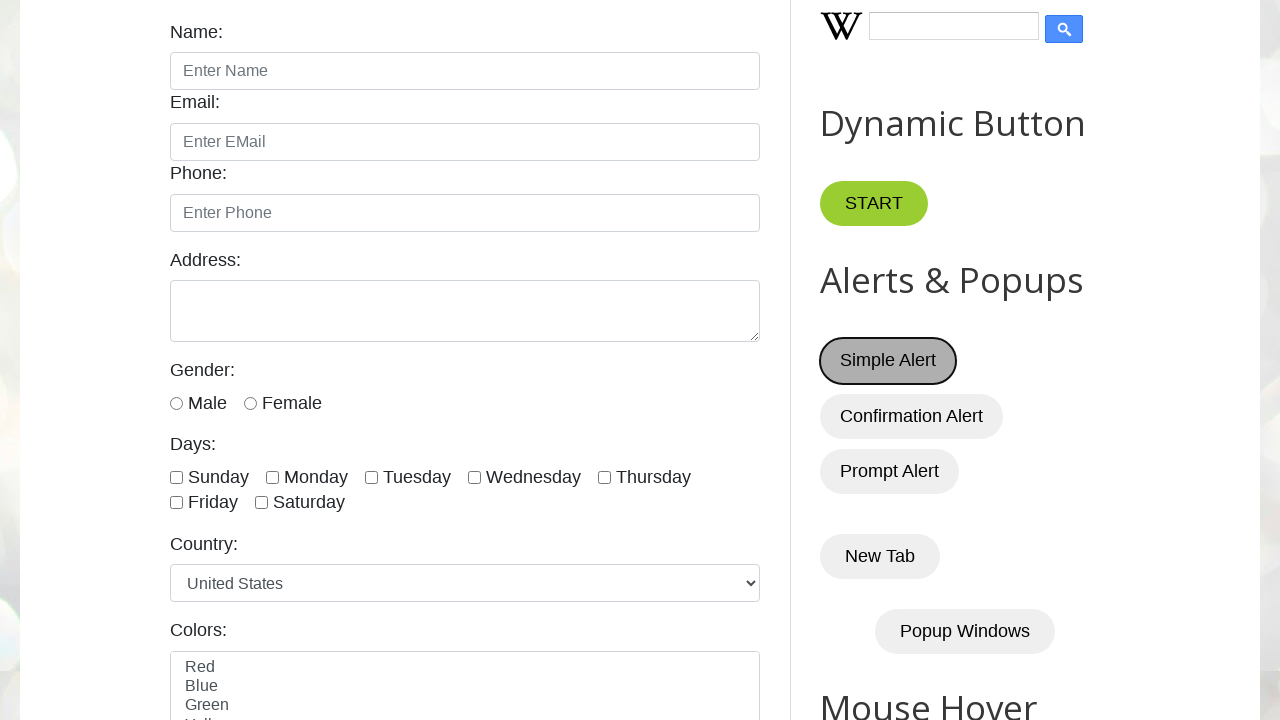

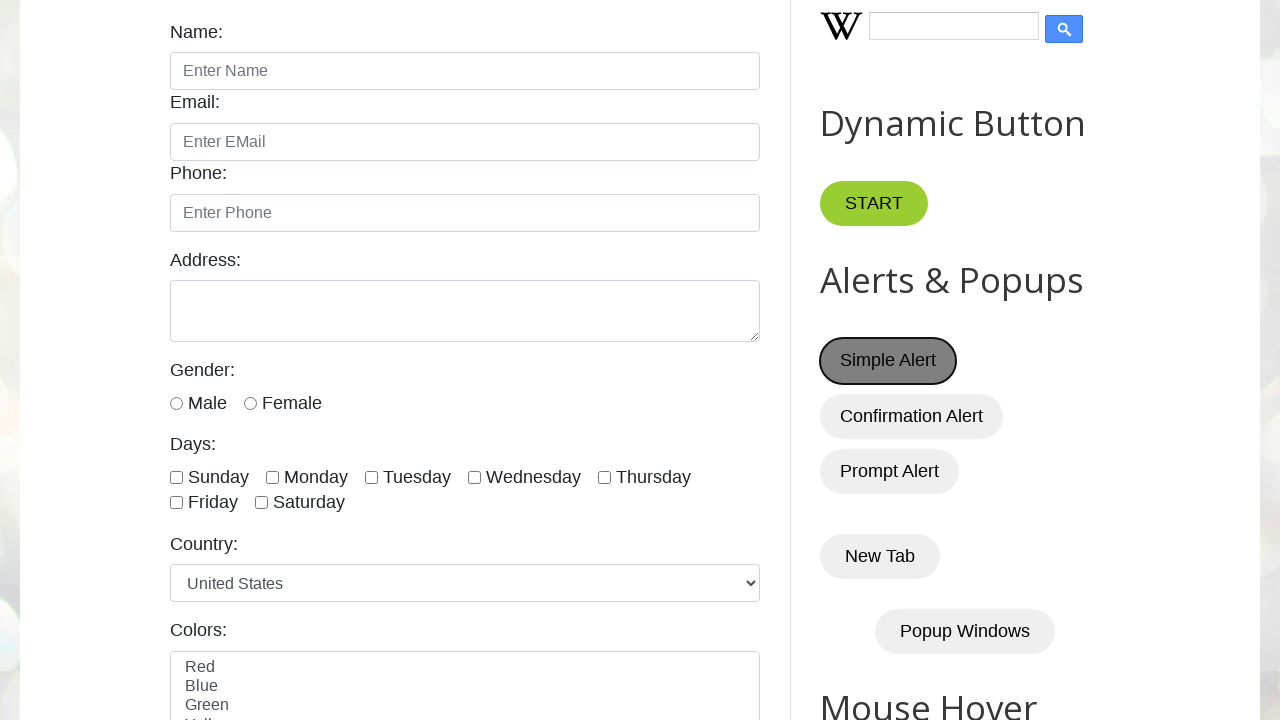